Tests filtering to display only active (non-completed) todo items

Starting URL: https://demo.playwright.dev/todomvc

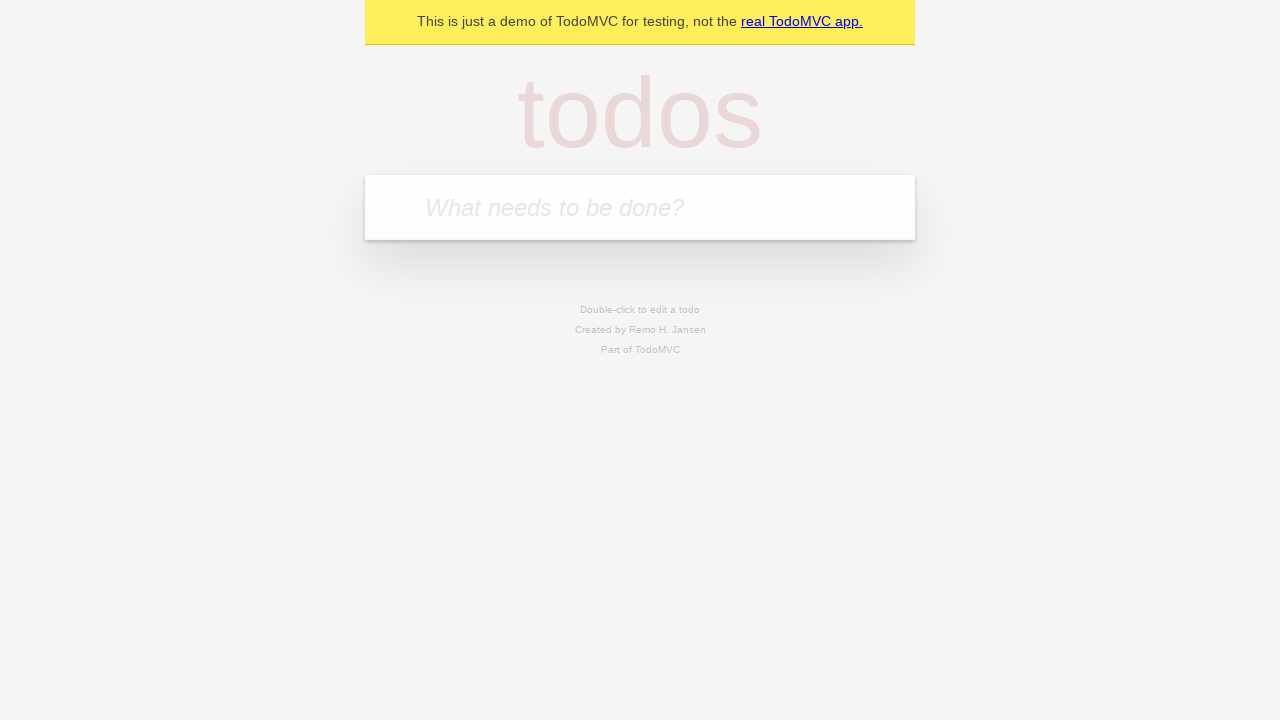

Filled todo input with 'buy some cheese' on internal:attr=[placeholder="What needs to be done?"i]
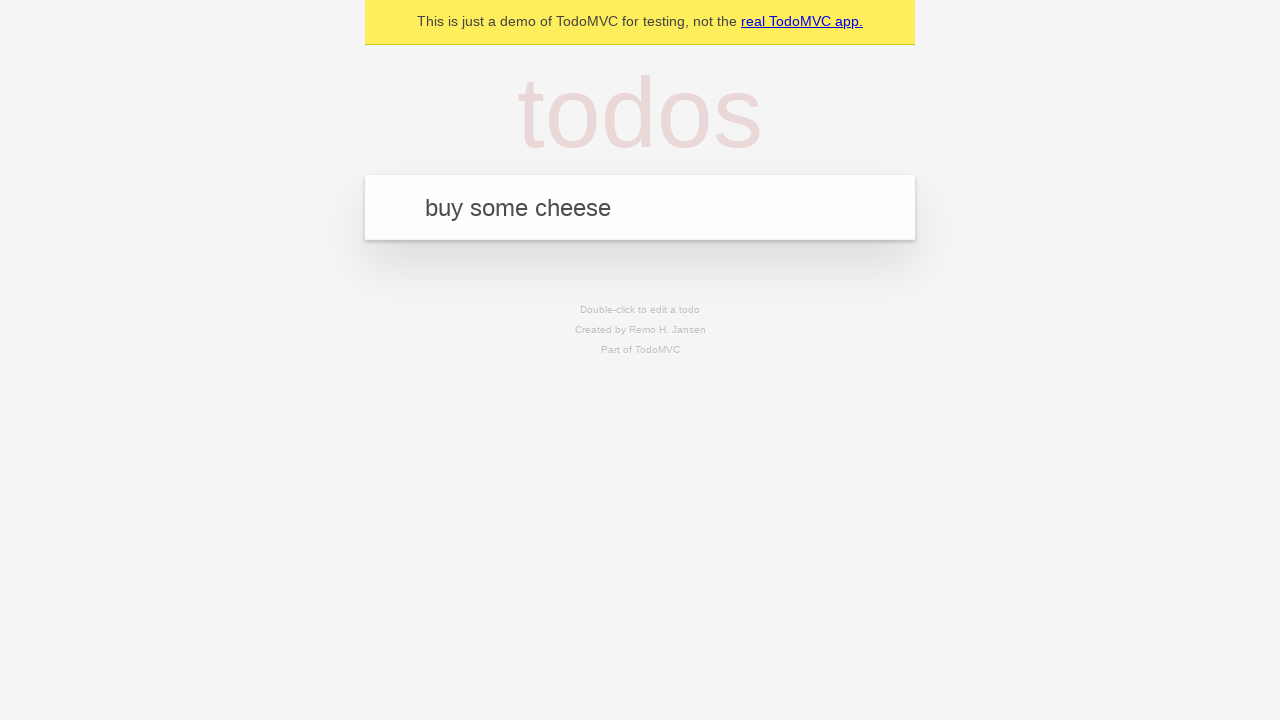

Pressed Enter to create first todo item on internal:attr=[placeholder="What needs to be done?"i]
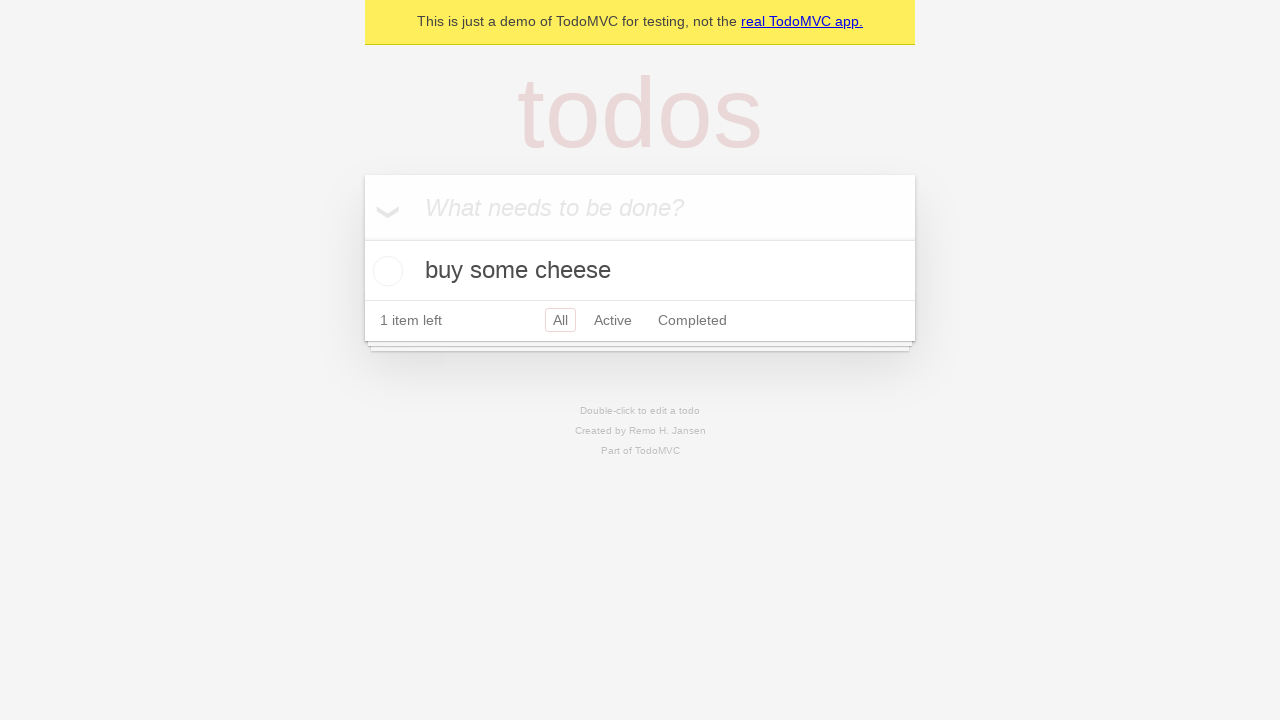

Filled todo input with 'feed the cat' on internal:attr=[placeholder="What needs to be done?"i]
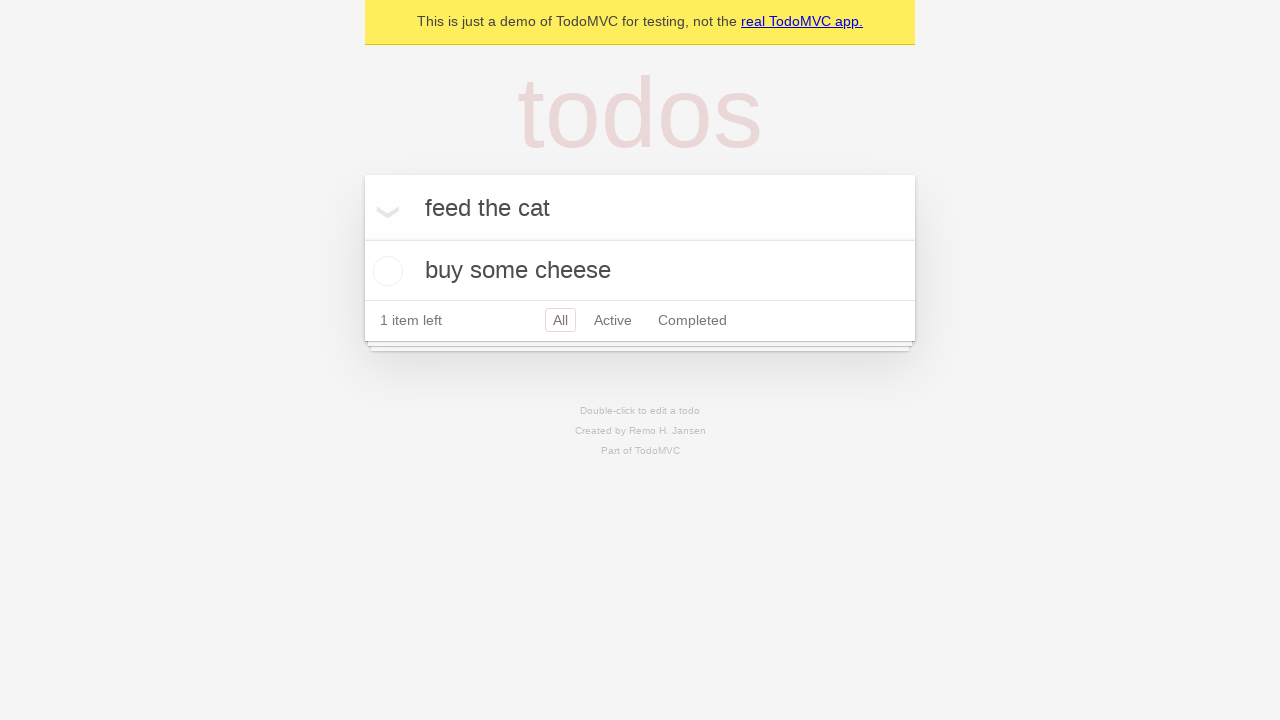

Pressed Enter to create second todo item on internal:attr=[placeholder="What needs to be done?"i]
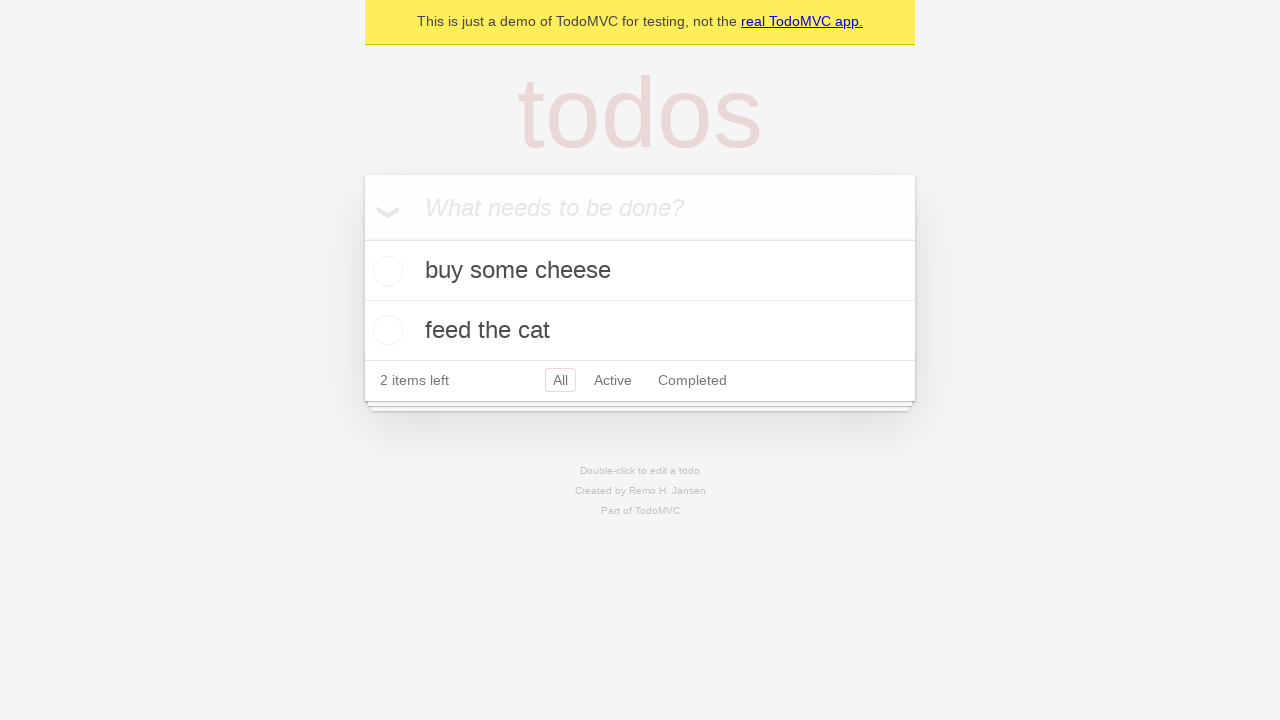

Filled todo input with 'book a doctors appointment' on internal:attr=[placeholder="What needs to be done?"i]
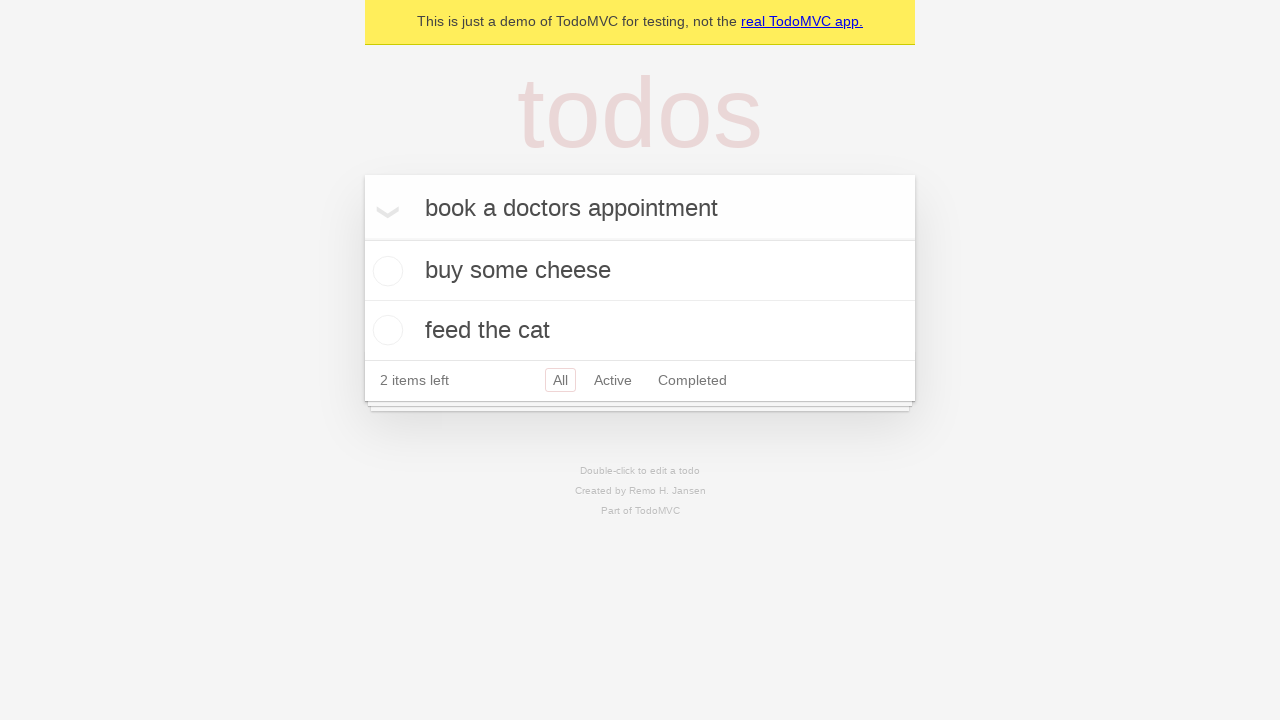

Pressed Enter to create third todo item on internal:attr=[placeholder="What needs to be done?"i]
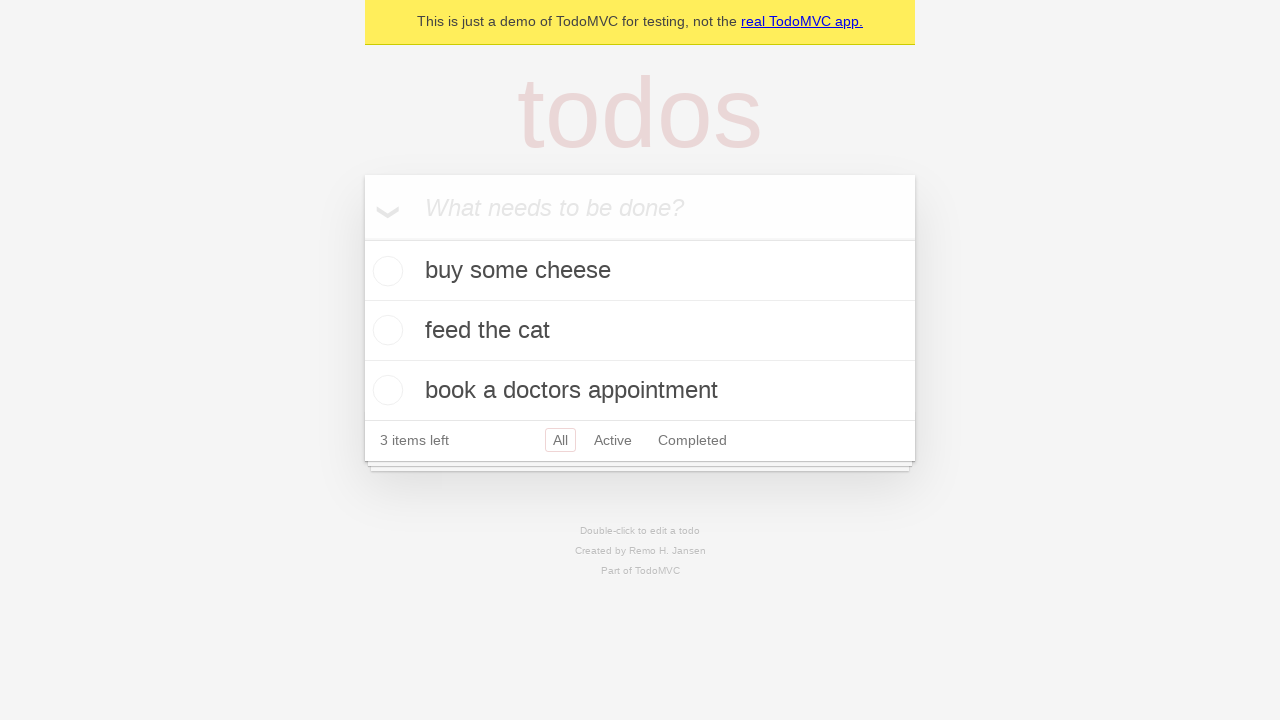

Checked the second todo item (feed the cat) as completed at (385, 330) on internal:testid=[data-testid="todo-item"s] >> nth=1 >> internal:role=checkbox
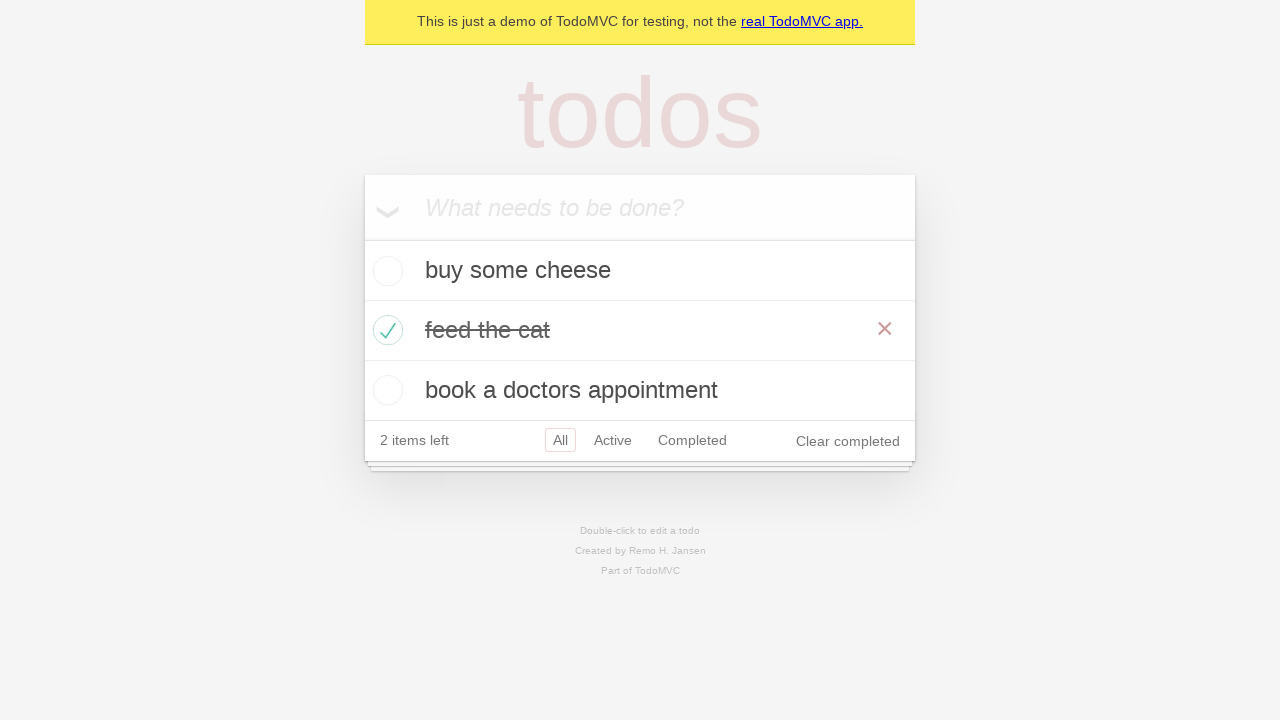

Clicked Active filter to display only active (non-completed) todo items at (613, 440) on internal:role=link[name="Active"i]
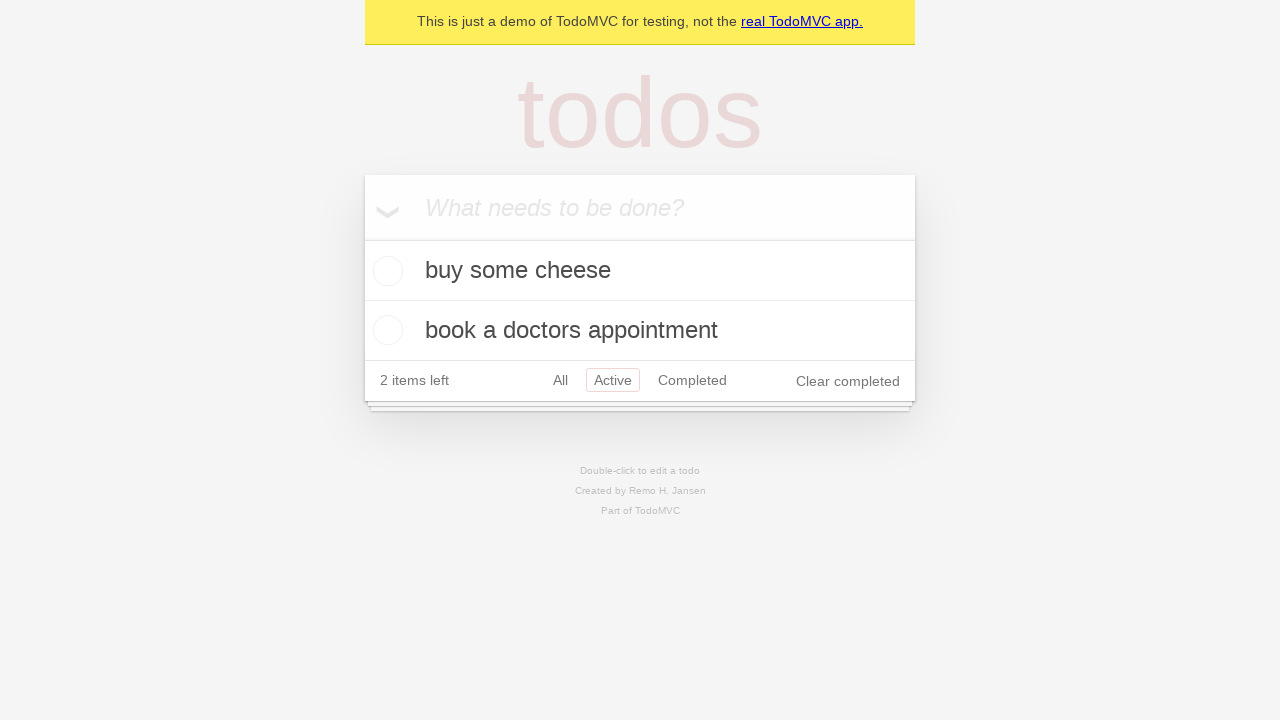

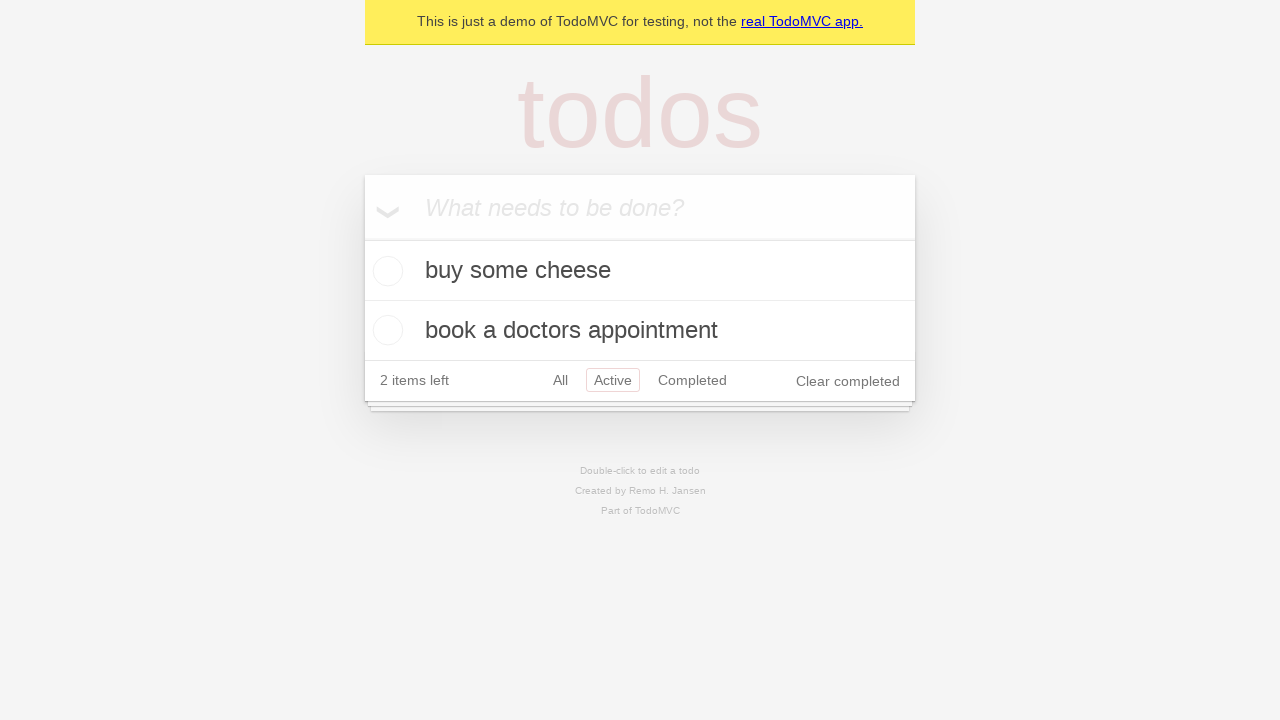